Tests W3Schools search functionality by entering "C++" in the search box and pressing Enter to submit

Starting URL: https://www.w3schools.com/

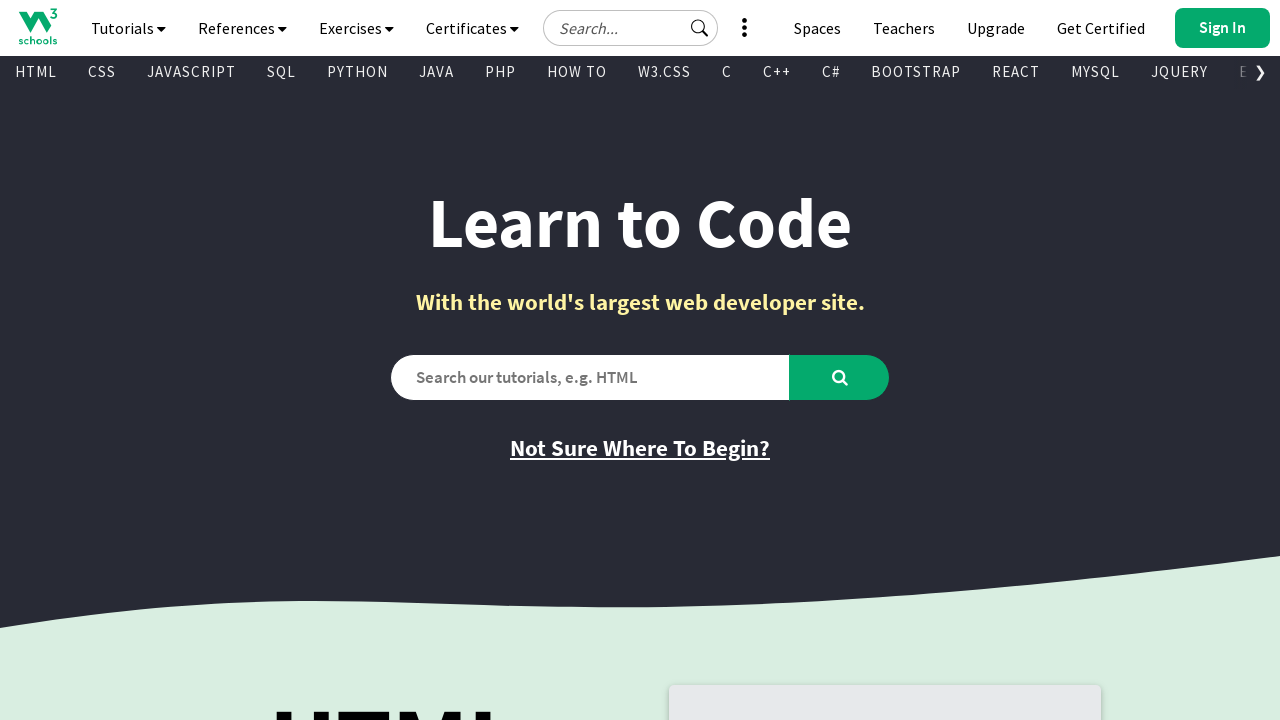

Filled search box with 'C++' on //*[@id="search2"]
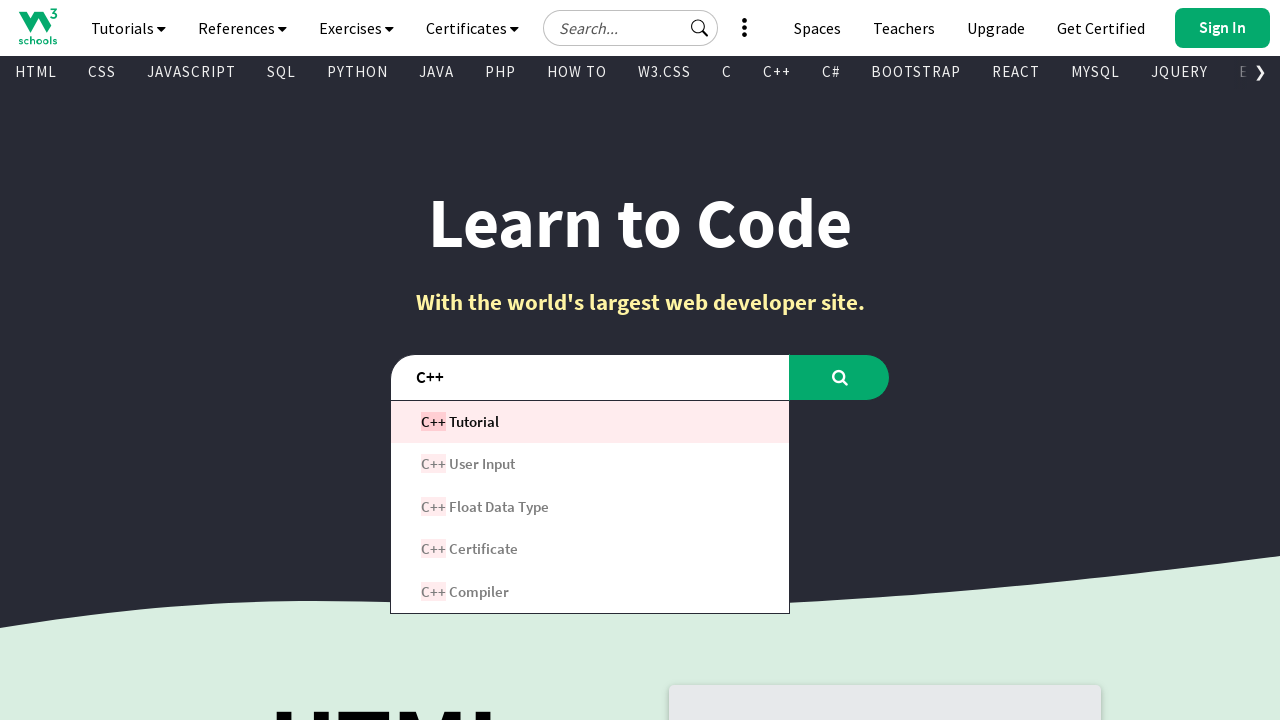

Pressed Enter to submit search on //*[@id="search2"]
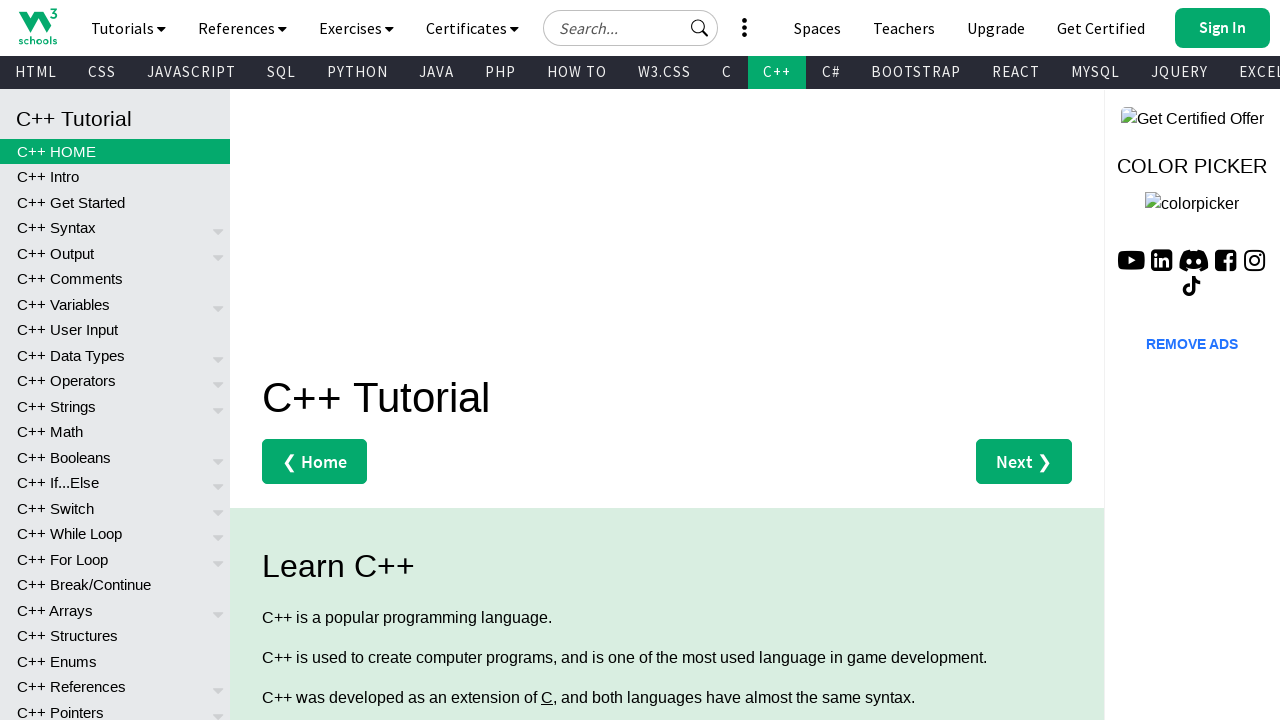

Waited for search results to load (networkidle)
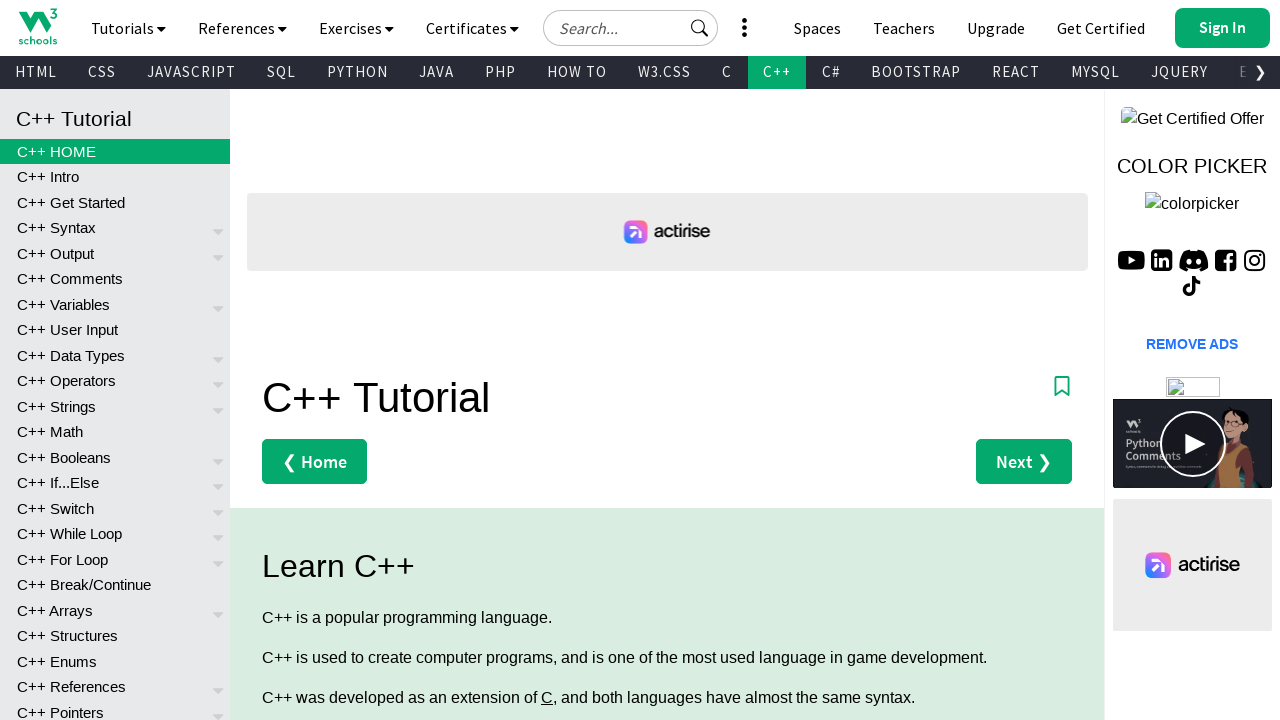

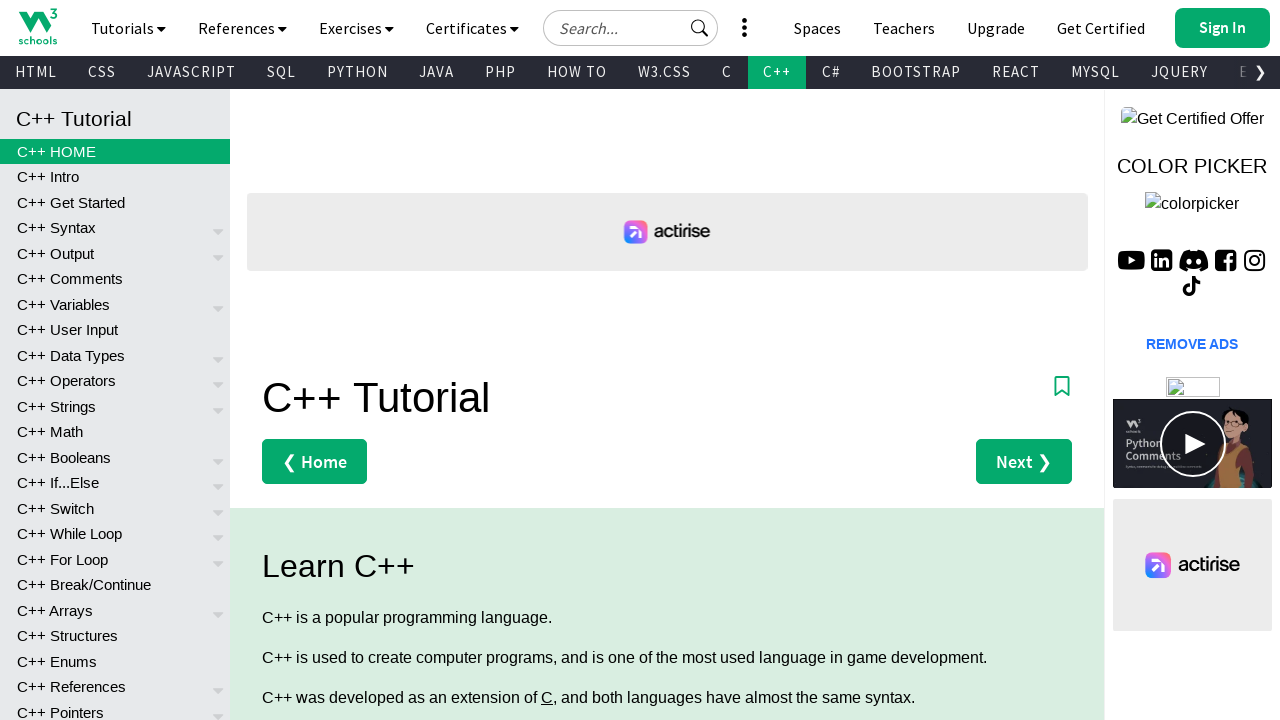